Tests that the cluster map loads correctly by navigating to the page and waiting for the map to fully load

Starting URL: https://developers.arcgis.com/javascript/latest/sample-code/featurereduction-cluster-filter/live/index.html

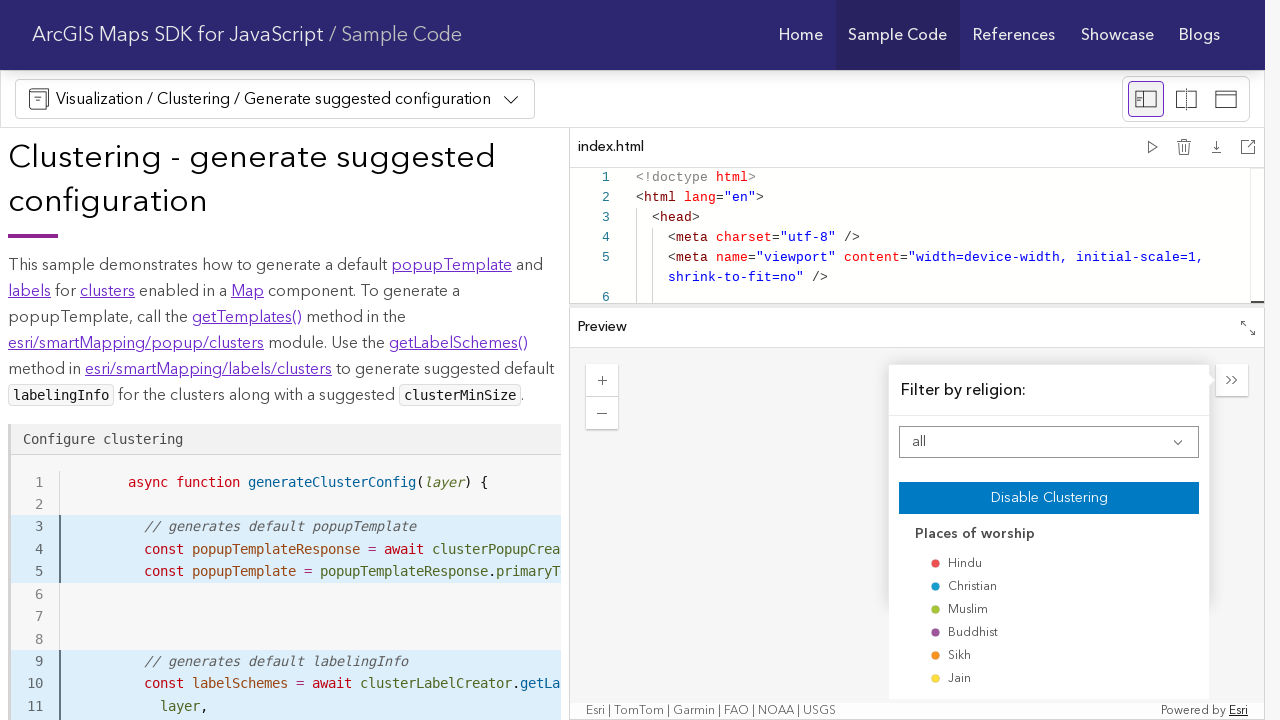

Waited 4 seconds for map to fully load
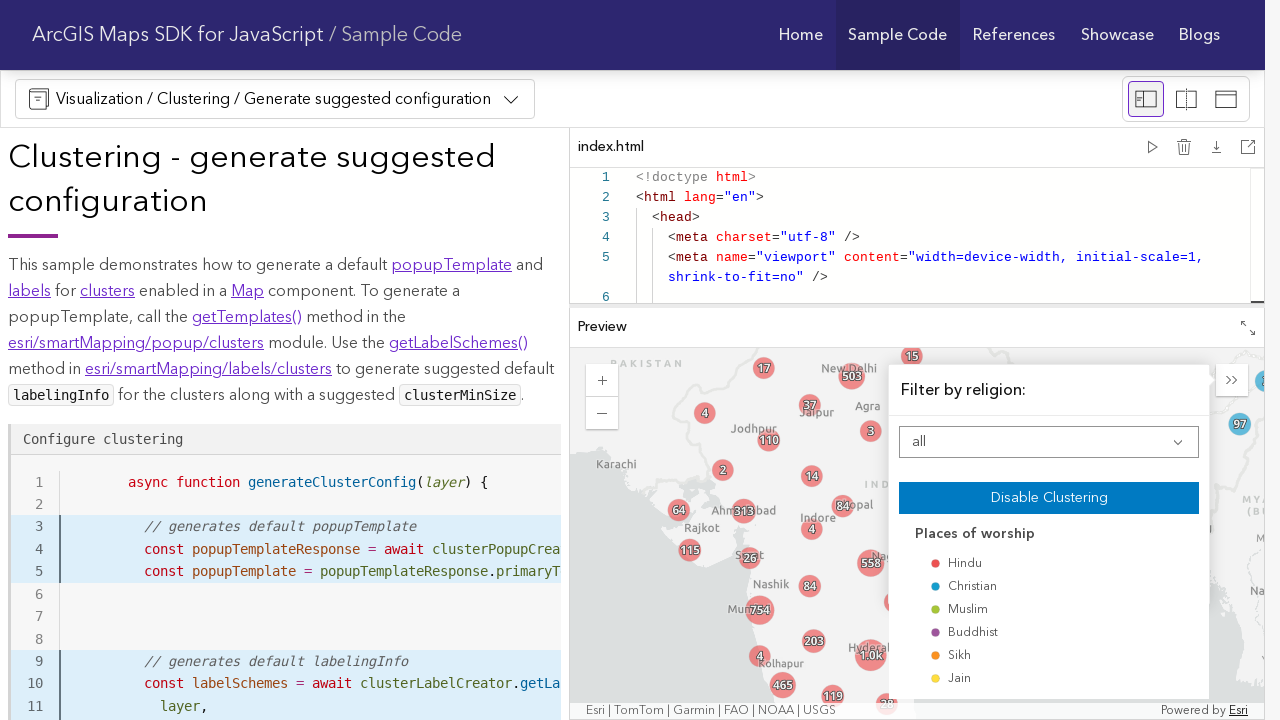

Map canvas element loaded and is visible
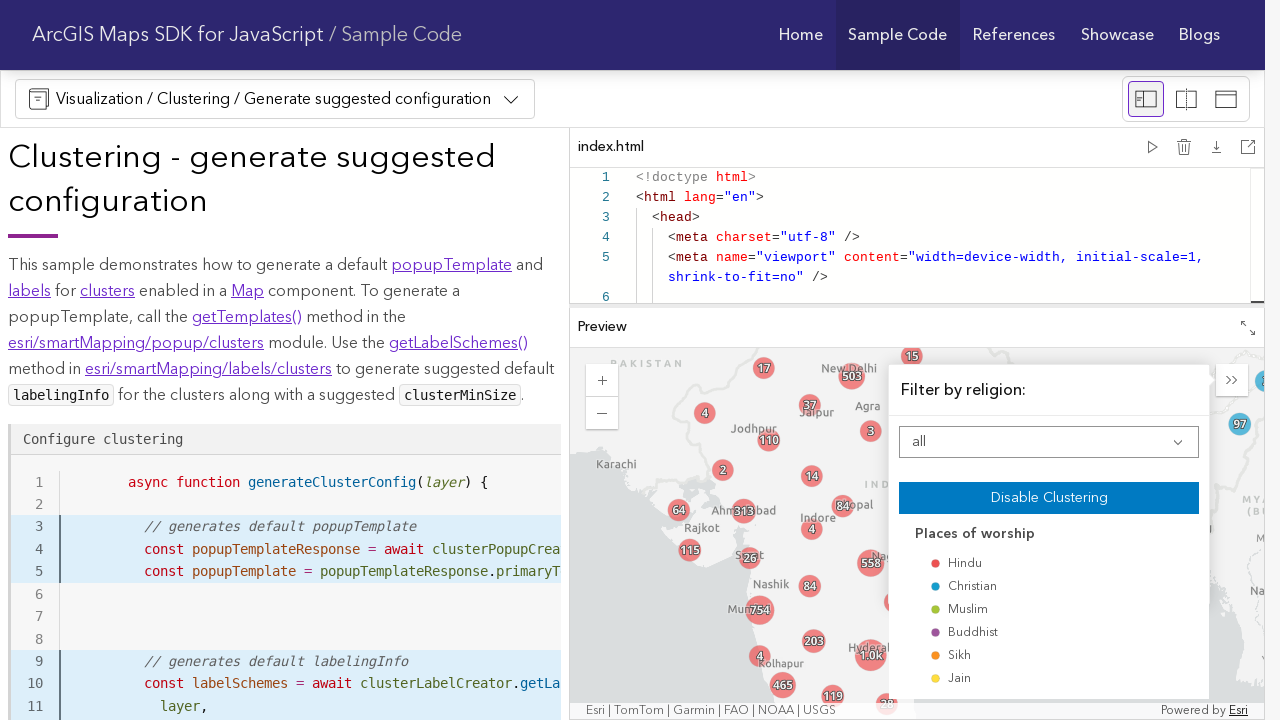

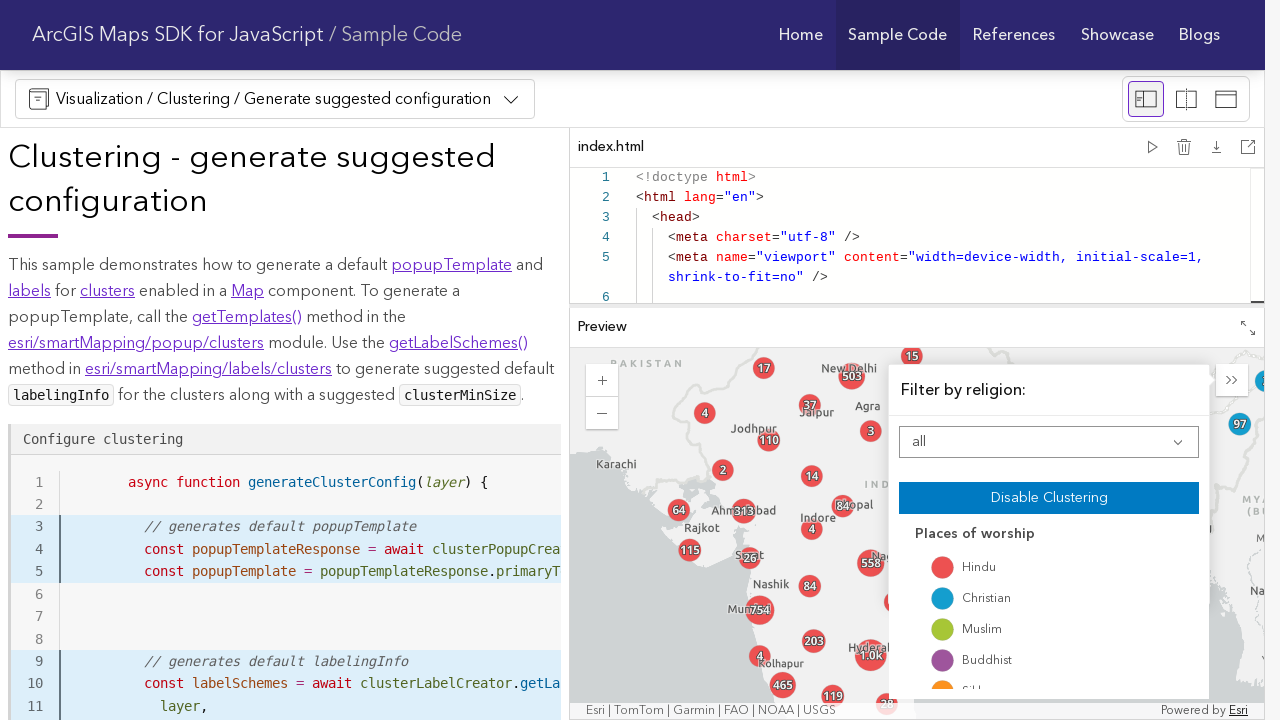